Tests iframe functionality by navigating to the Frames page, clicking on iFrame link, switching to the iframe context, and verifying the default text content inside the TinyMCE editor.

Starting URL: http://the-internet.herokuapp.com/

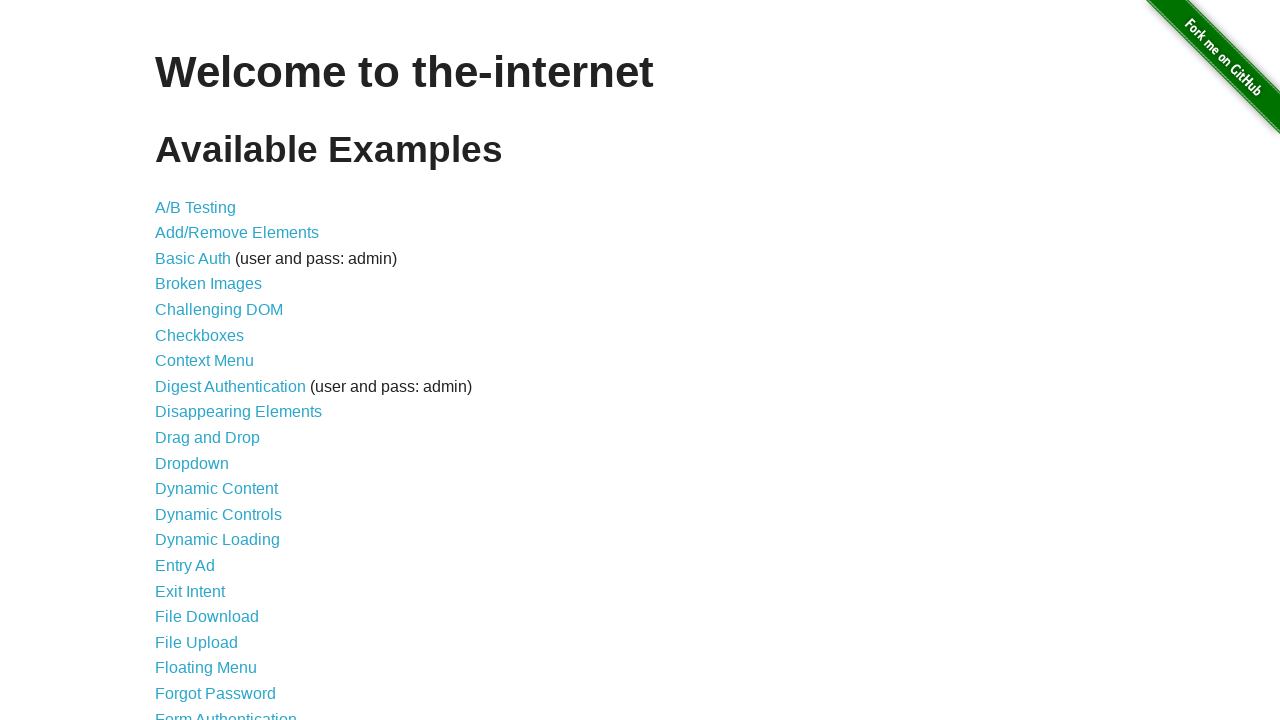

Clicked on Frames link at (182, 361) on text=Frames
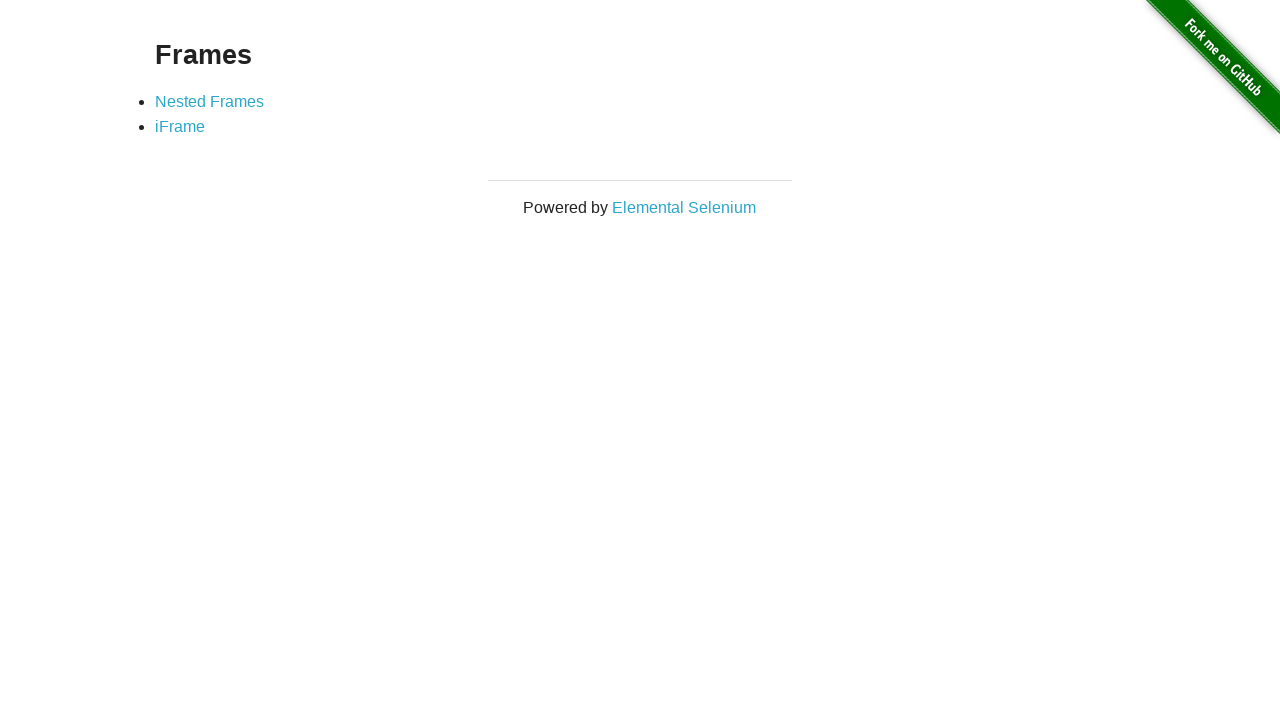

Clicked on iFrame link at (180, 127) on text=iFrame
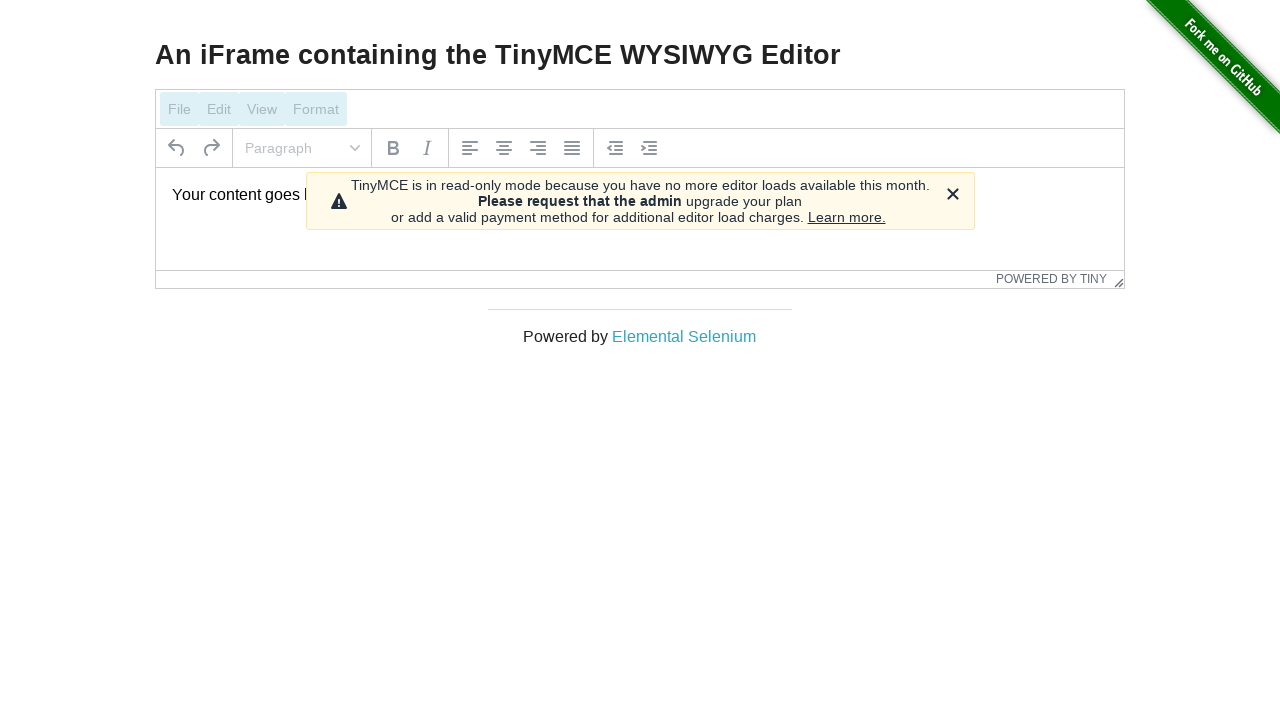

Located the TinyMCE iframe
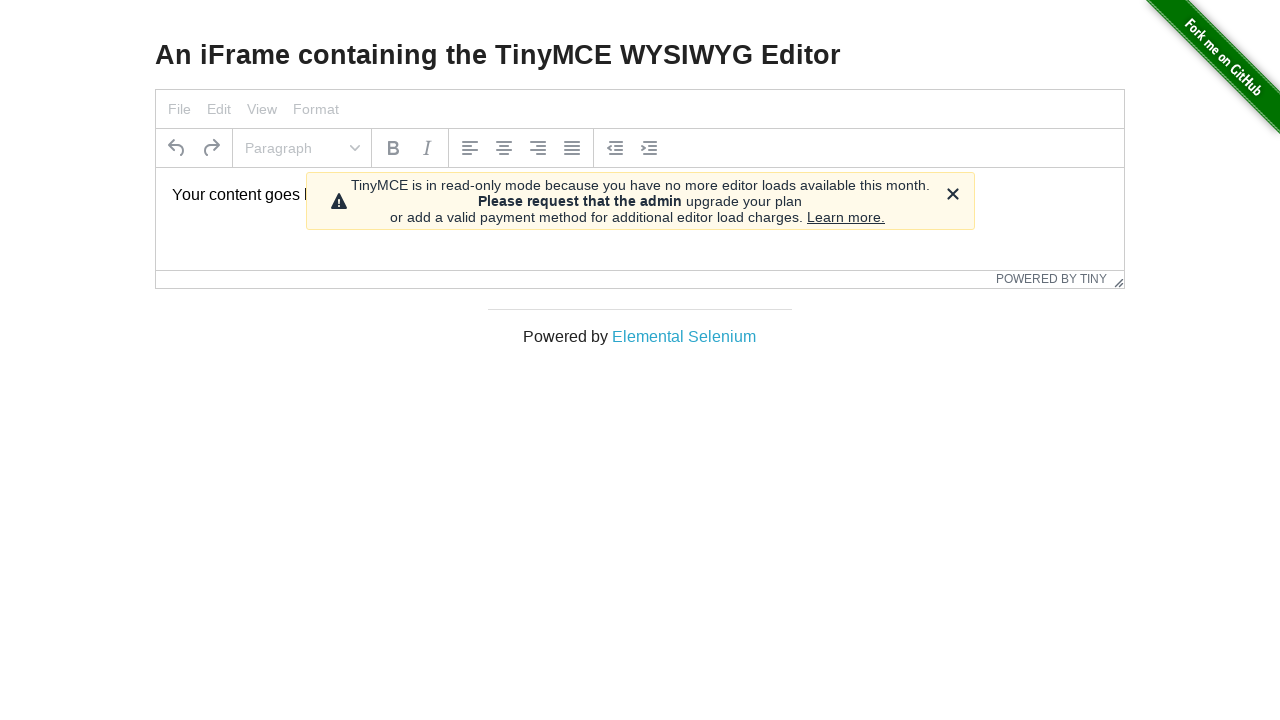

Verified default text content inside TinyMCE editor is visible
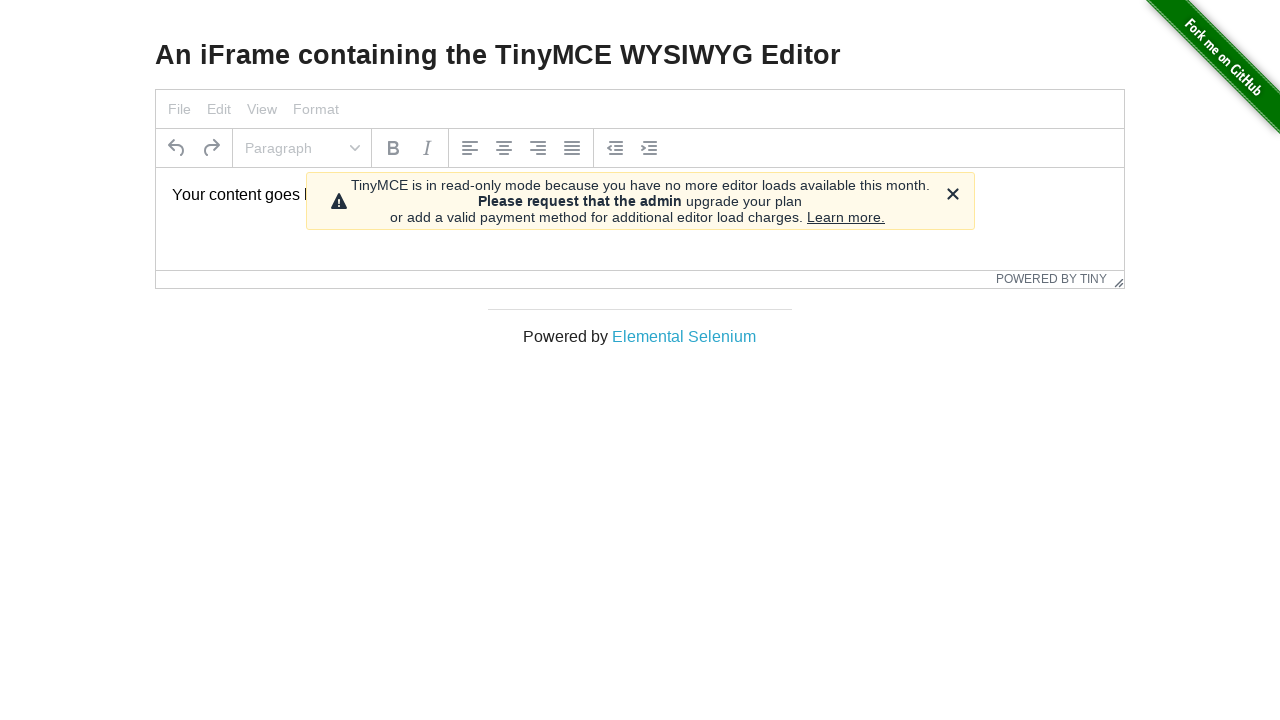

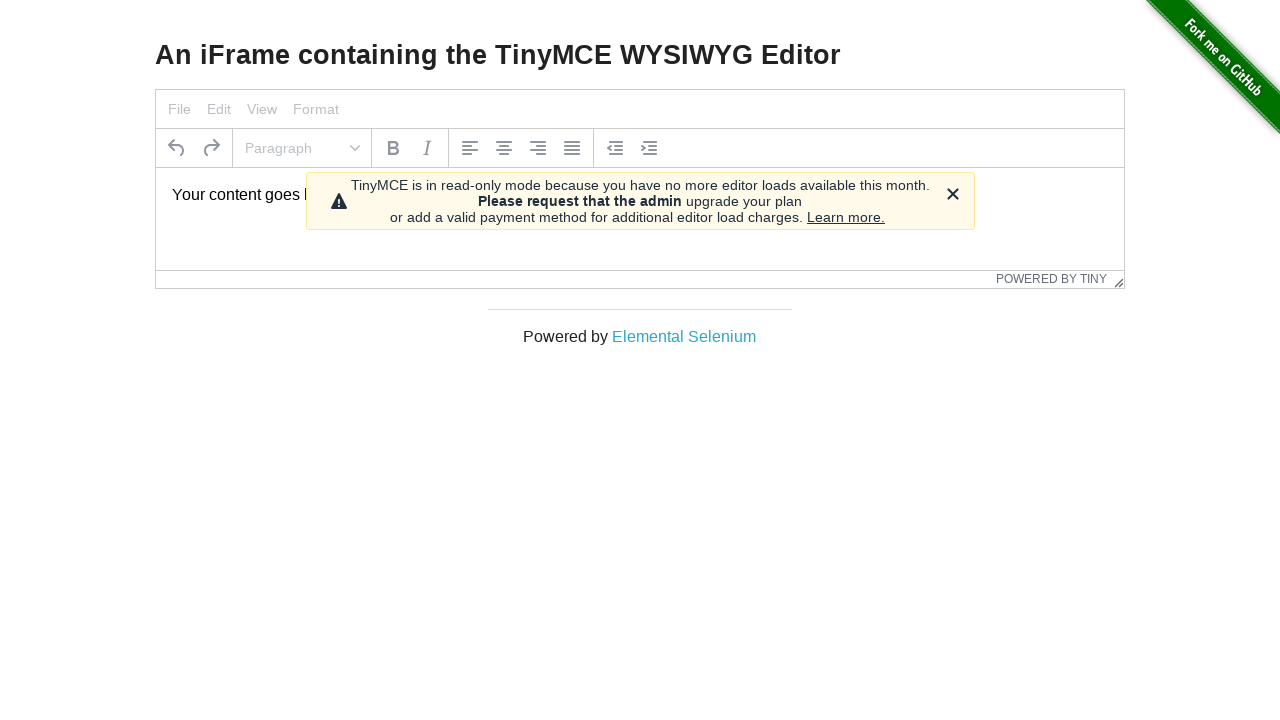